Tests checkbox functionality by clicking a checkbox option, verifying it becomes selected, then clicking again to unselect it and verifying it becomes unselected.

Starting URL: http://qaclickacademy.com/practice.php

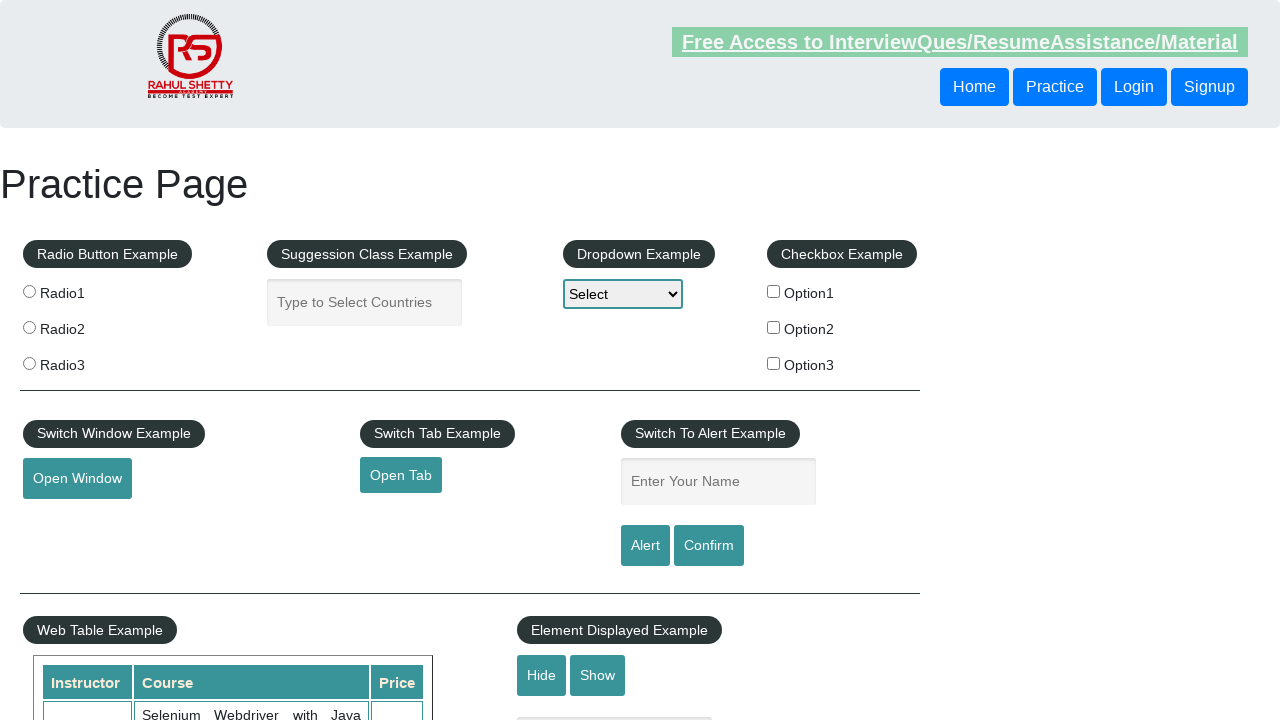

Clicked the first checkbox option (option1) at (774, 291) on input[value='option1']
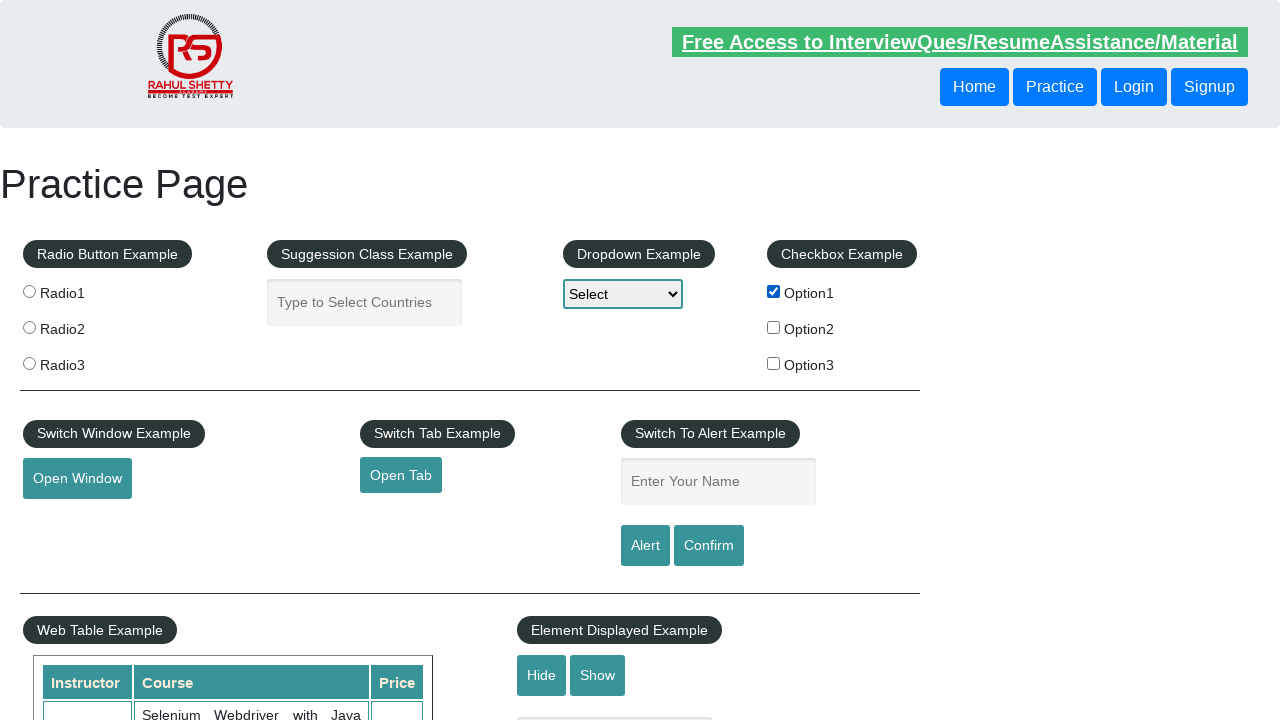

Verified that checkbox is selected after first click
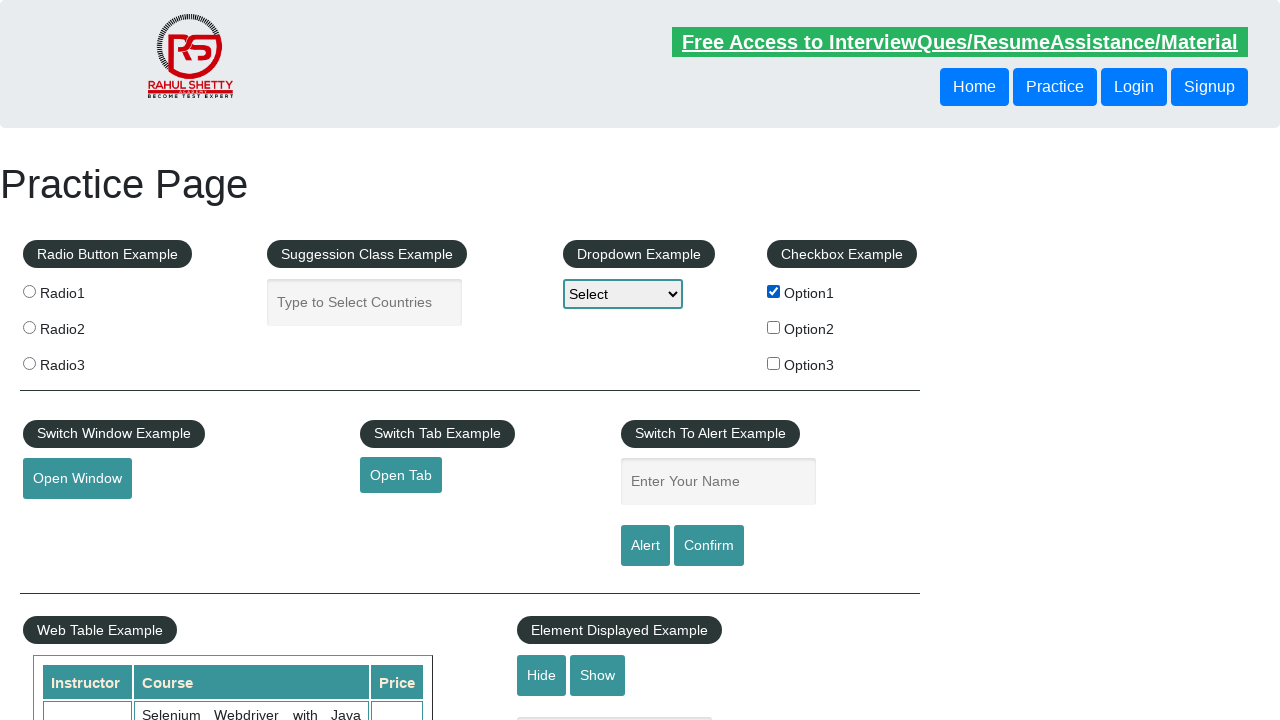

Clicked the checkbox again to unselect it at (774, 291) on input[value='option1']
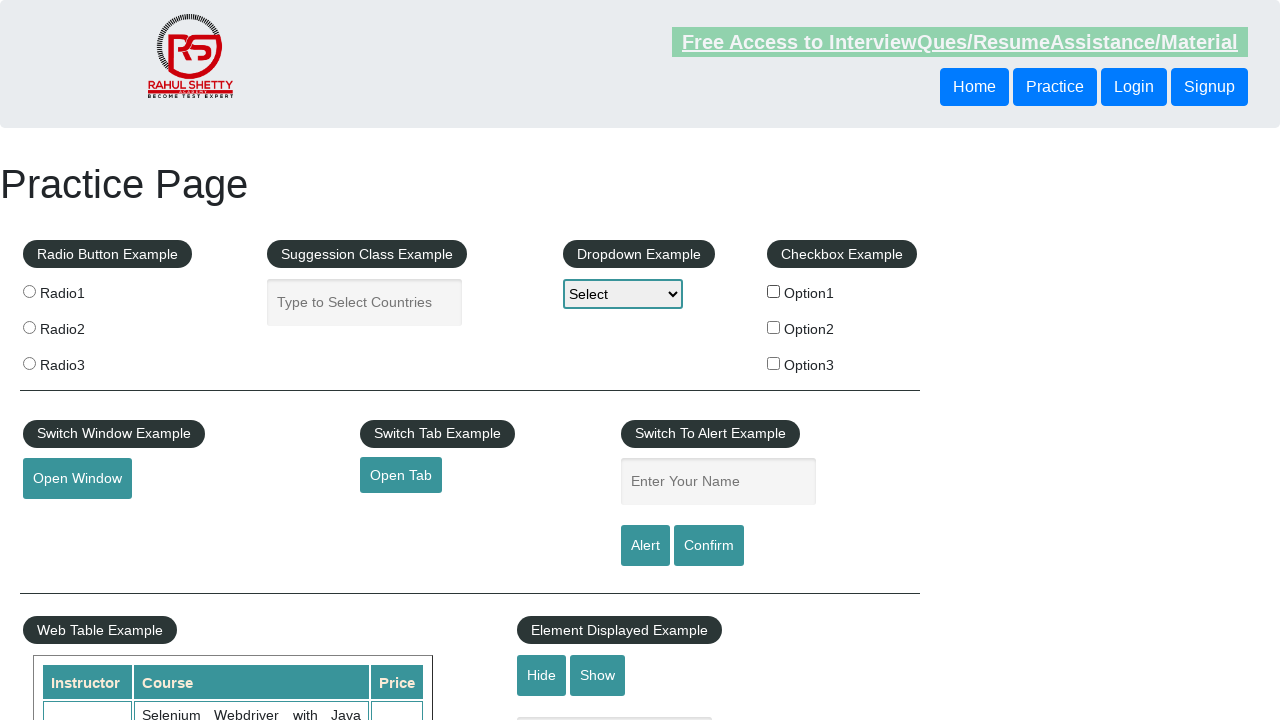

Verified that checkbox is unselected after second click
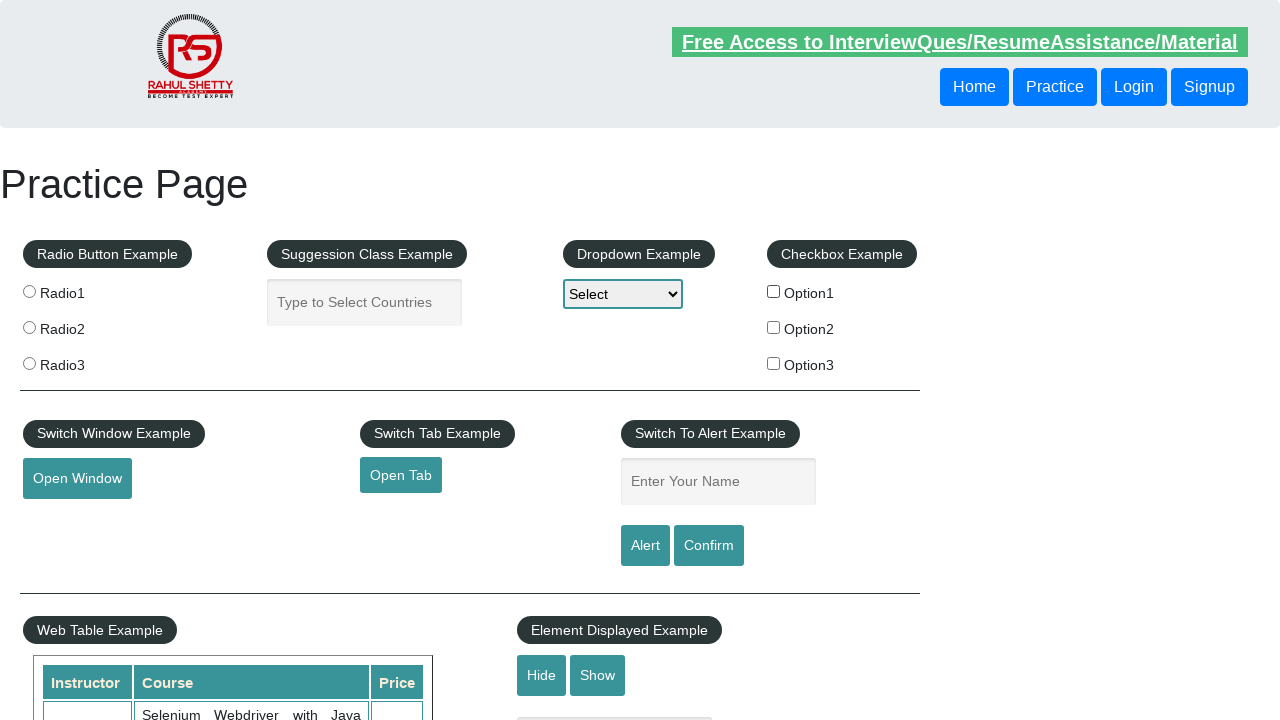

Counted total checkboxes on page: 3
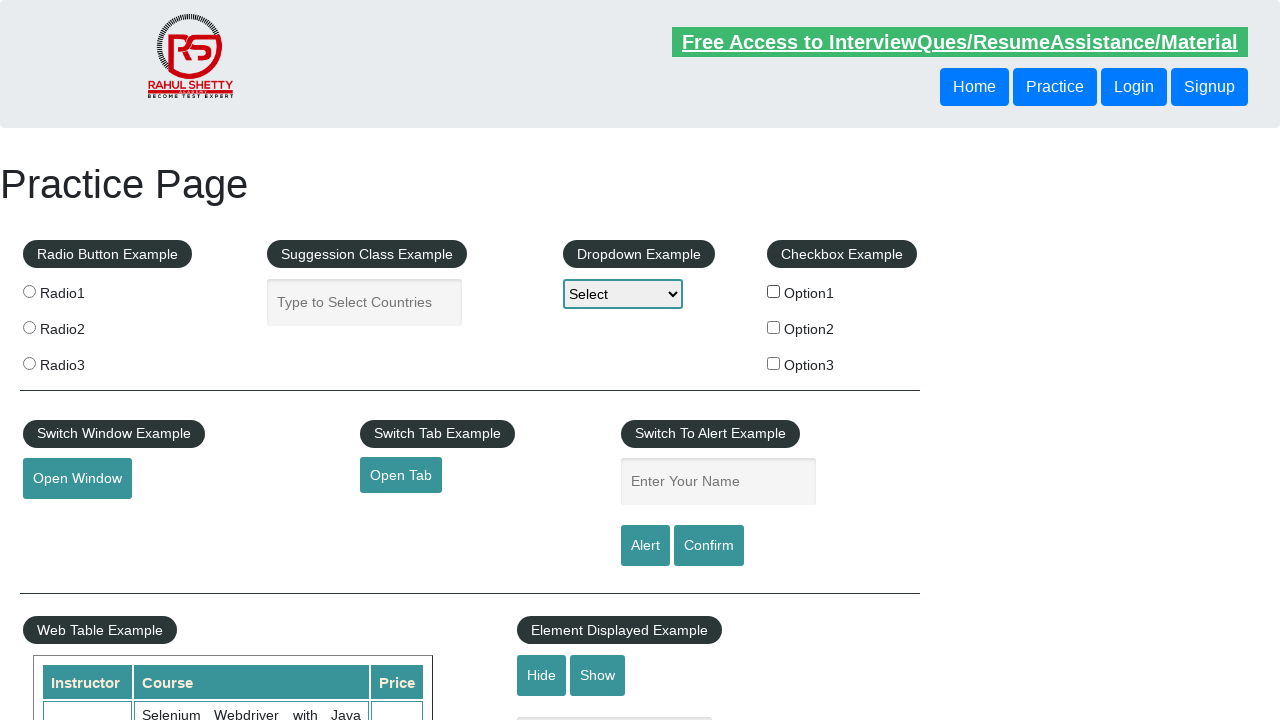

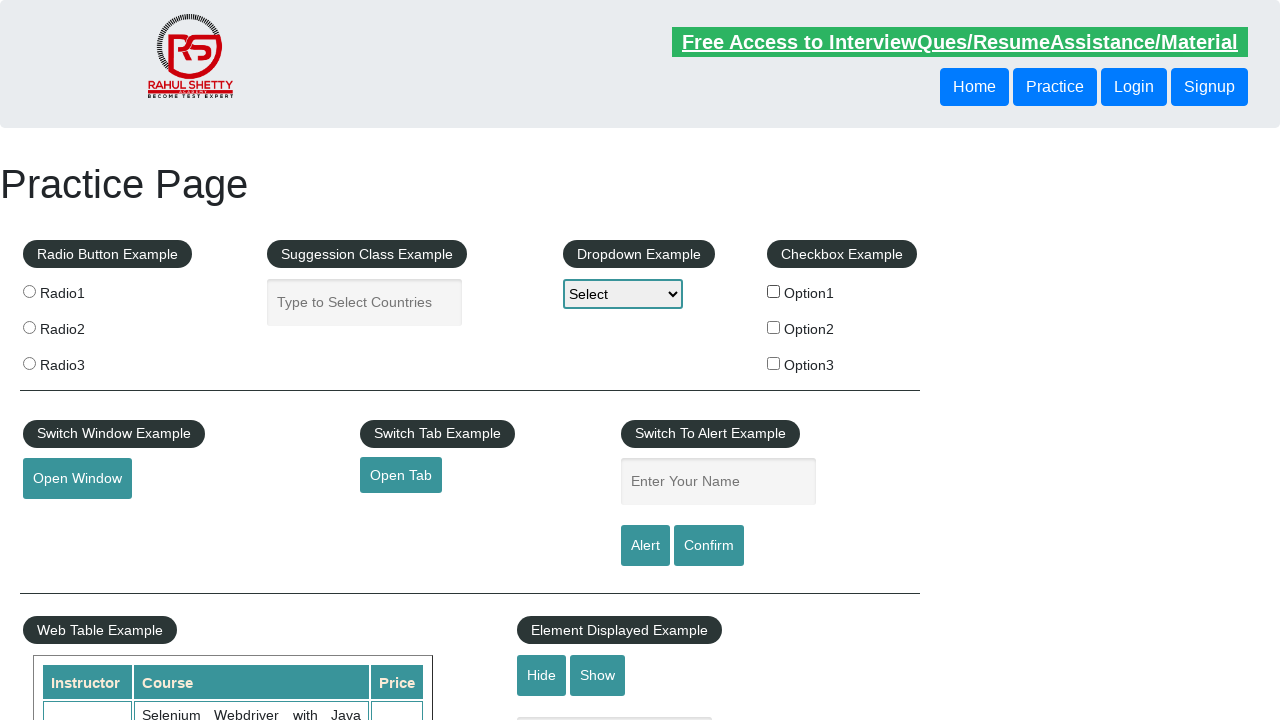